Opens the FirstCry homepage and waits for the page to load, verifying the site is accessible.

Starting URL: https://www.firstcry.com/

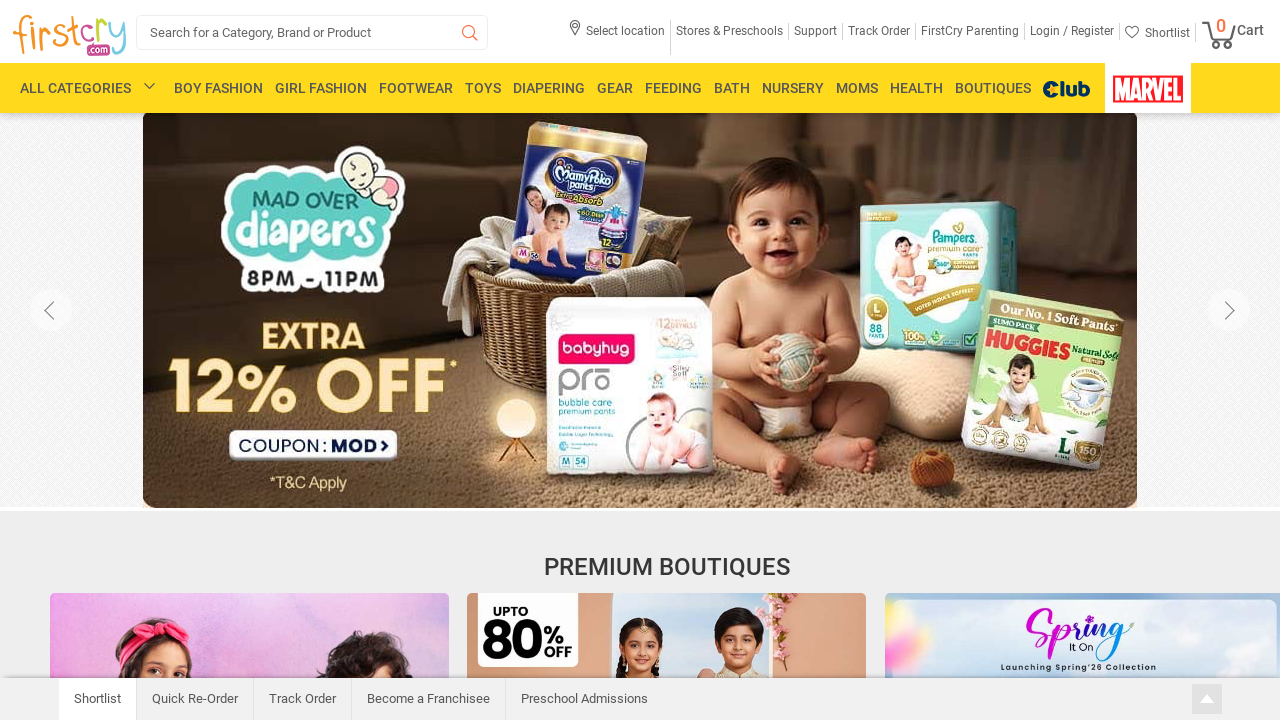

Page DOM content loaded
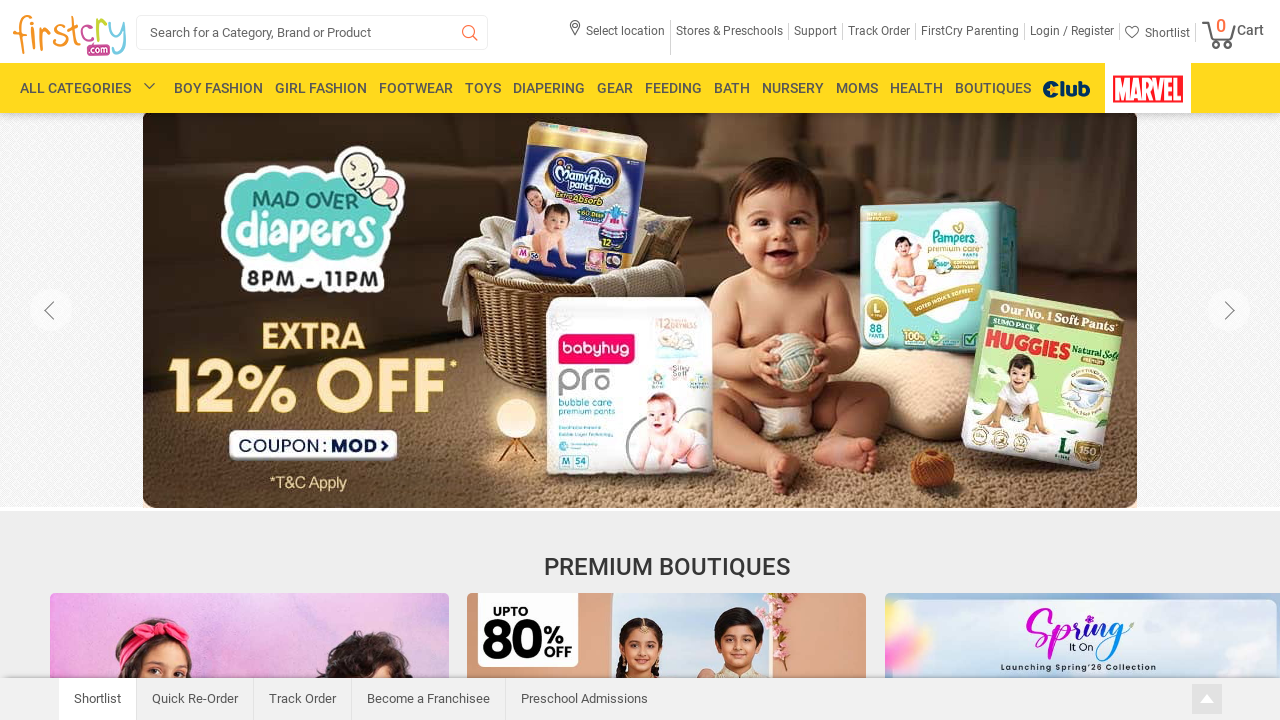

Body element found - FirstCry homepage is accessible
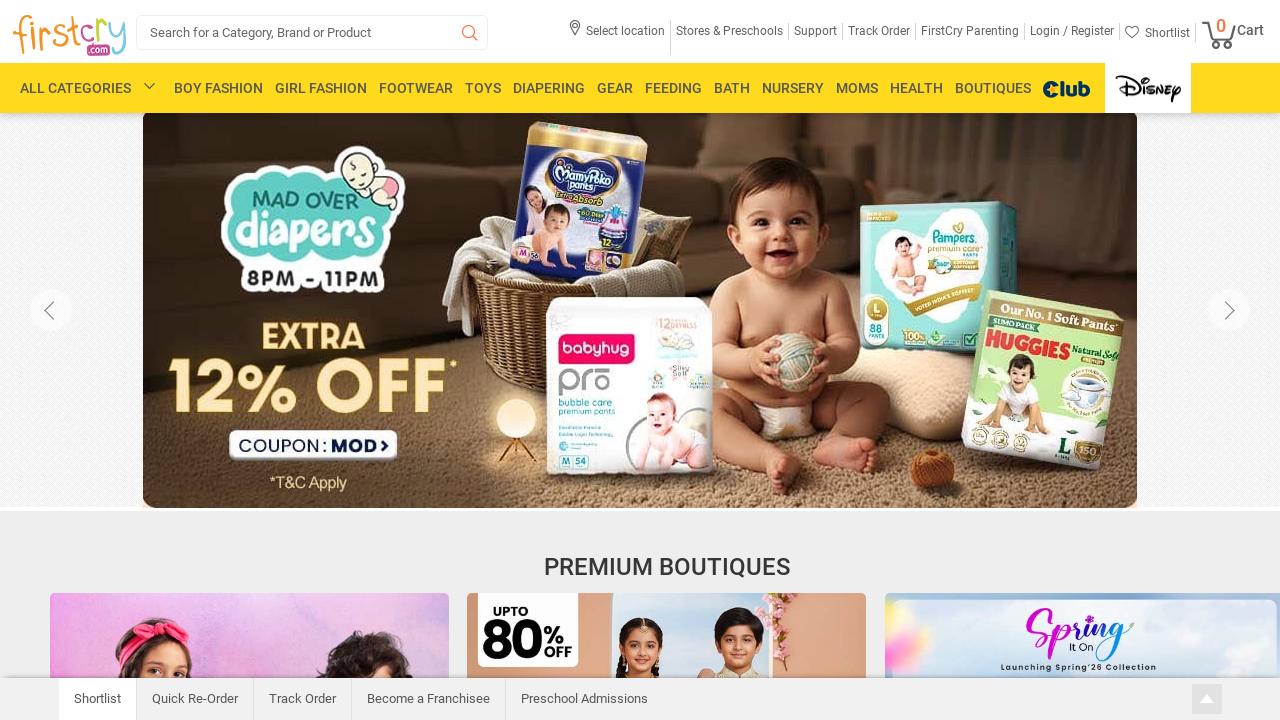

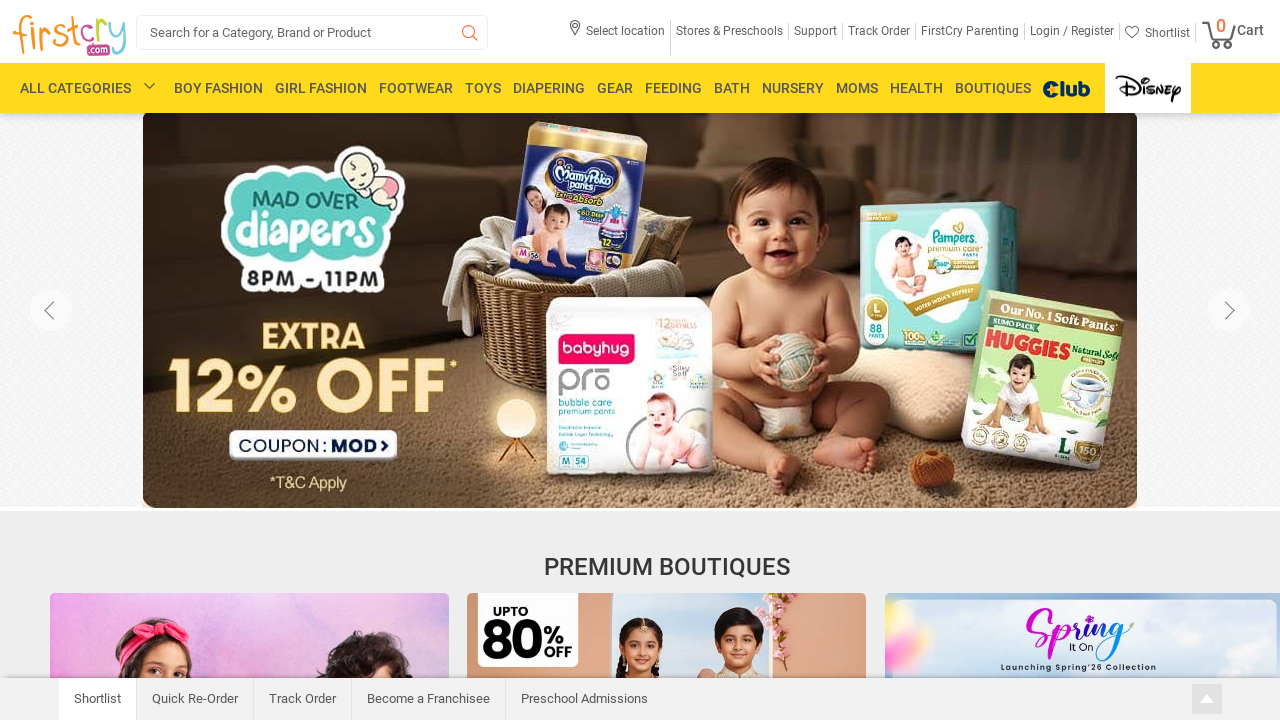